Tests checkbox functionality by locating two checkboxes and ensuring both are selected

Starting URL: https://the-internet.herokuapp.com/checkboxes

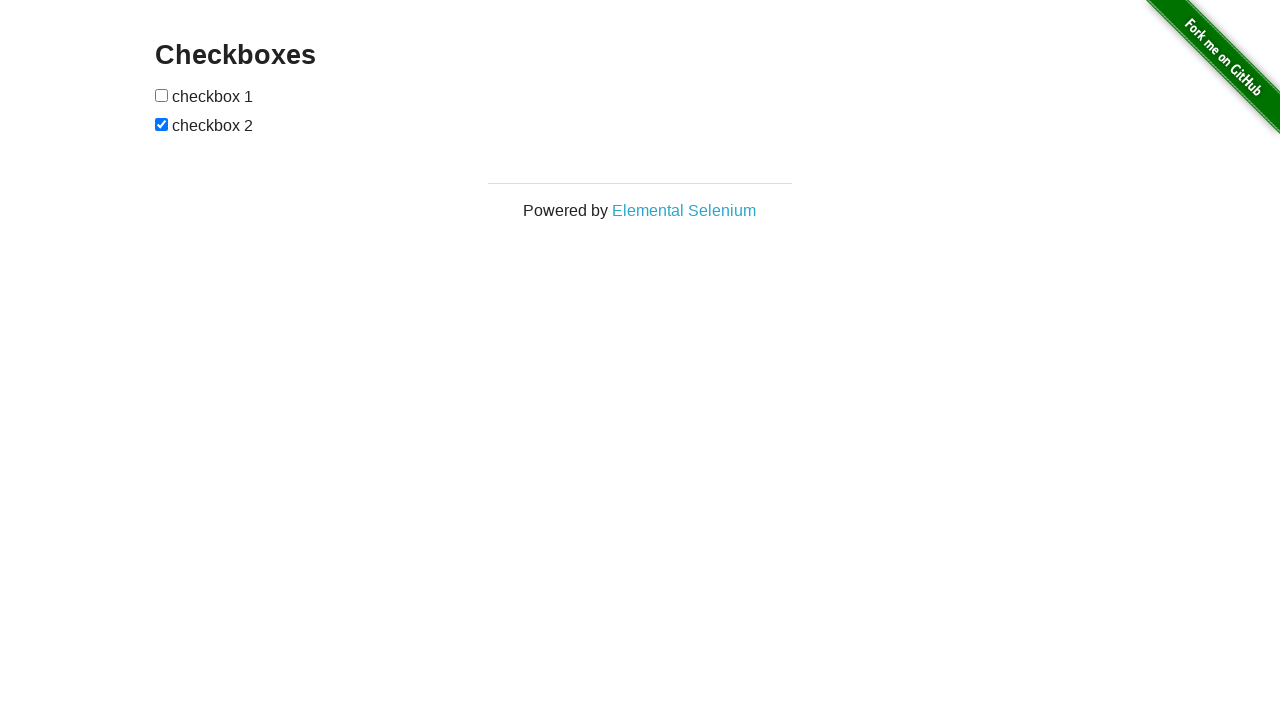

Located first checkbox element
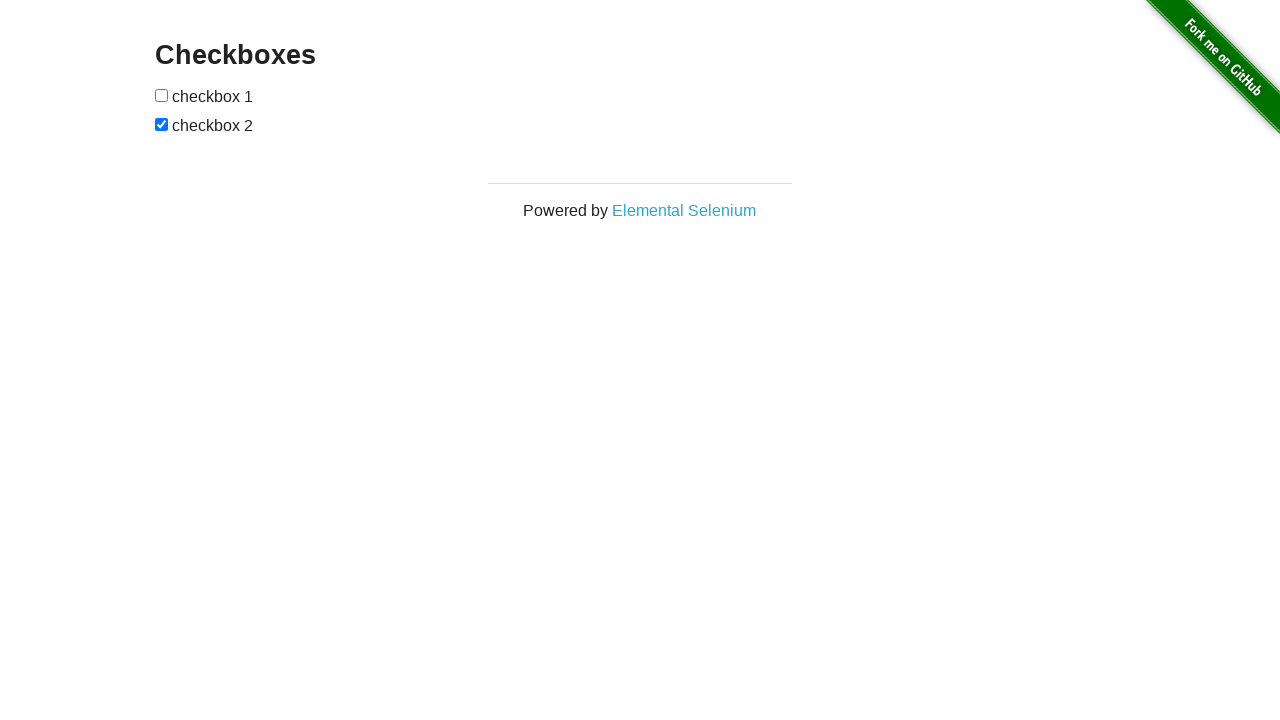

Located second checkbox element
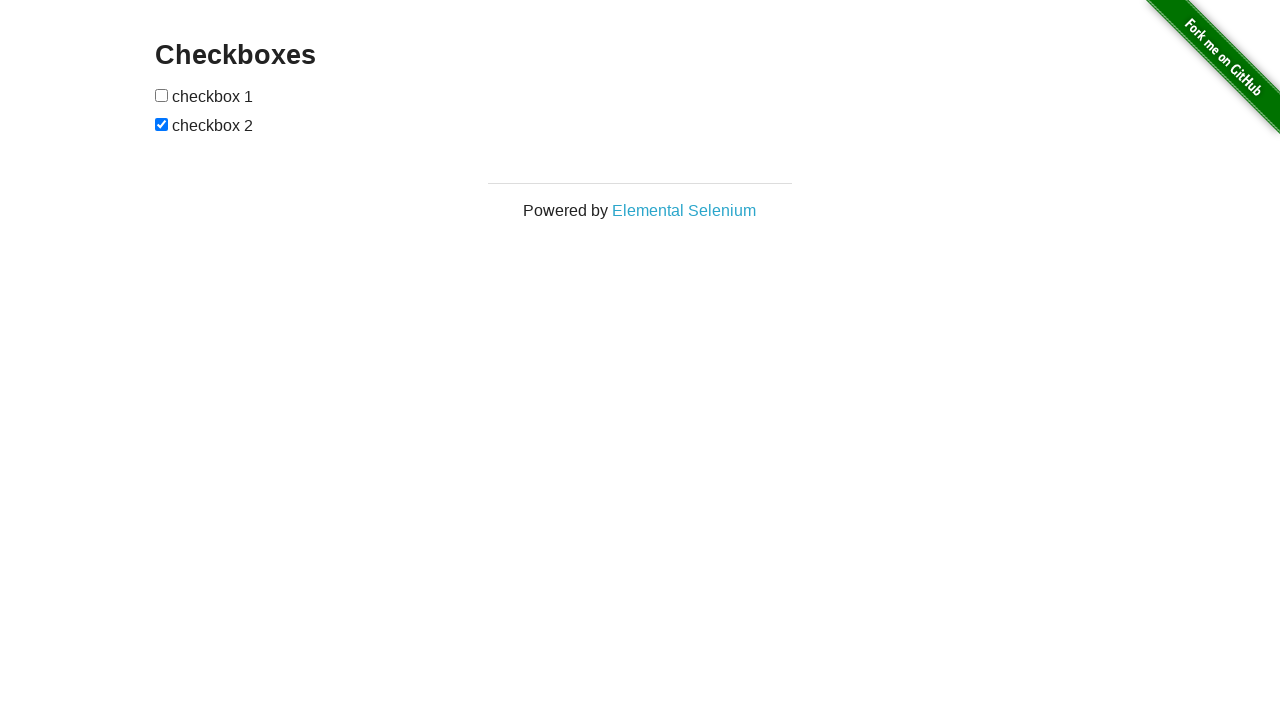

Checked first checkbox status
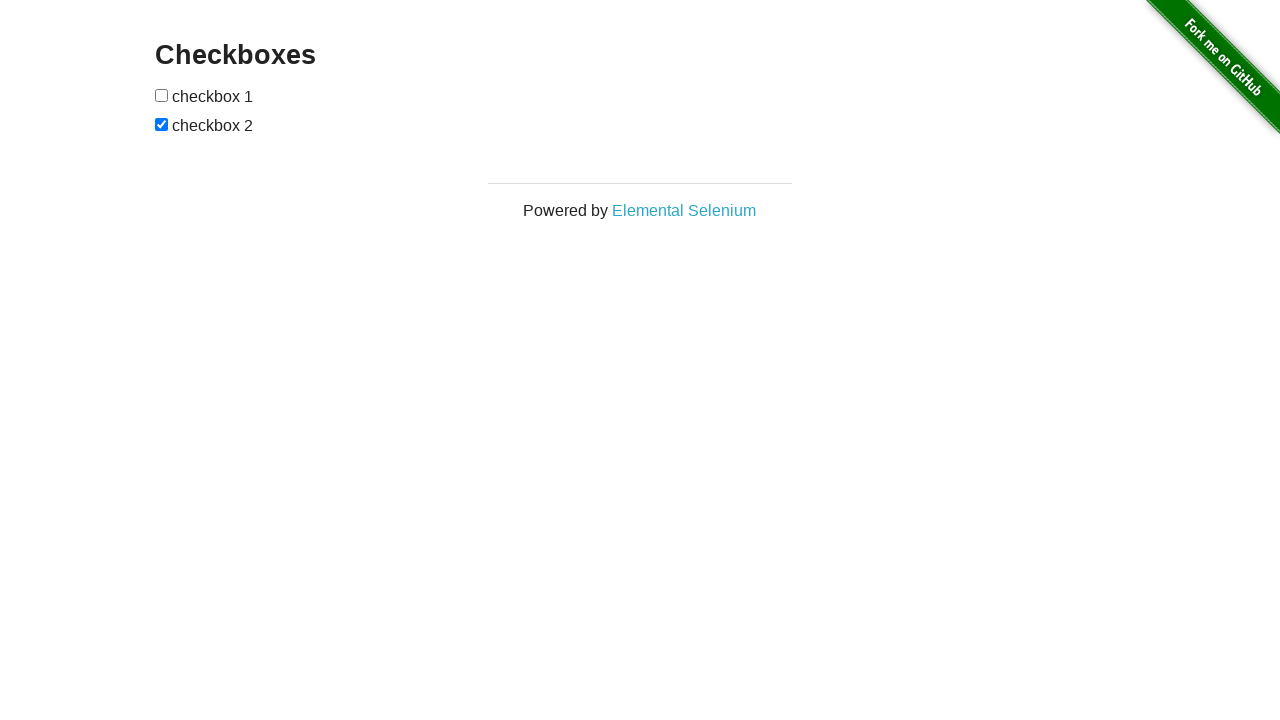

Selected first checkbox at (162, 95) on xpath=(//*[@type='checkbox'])[1]
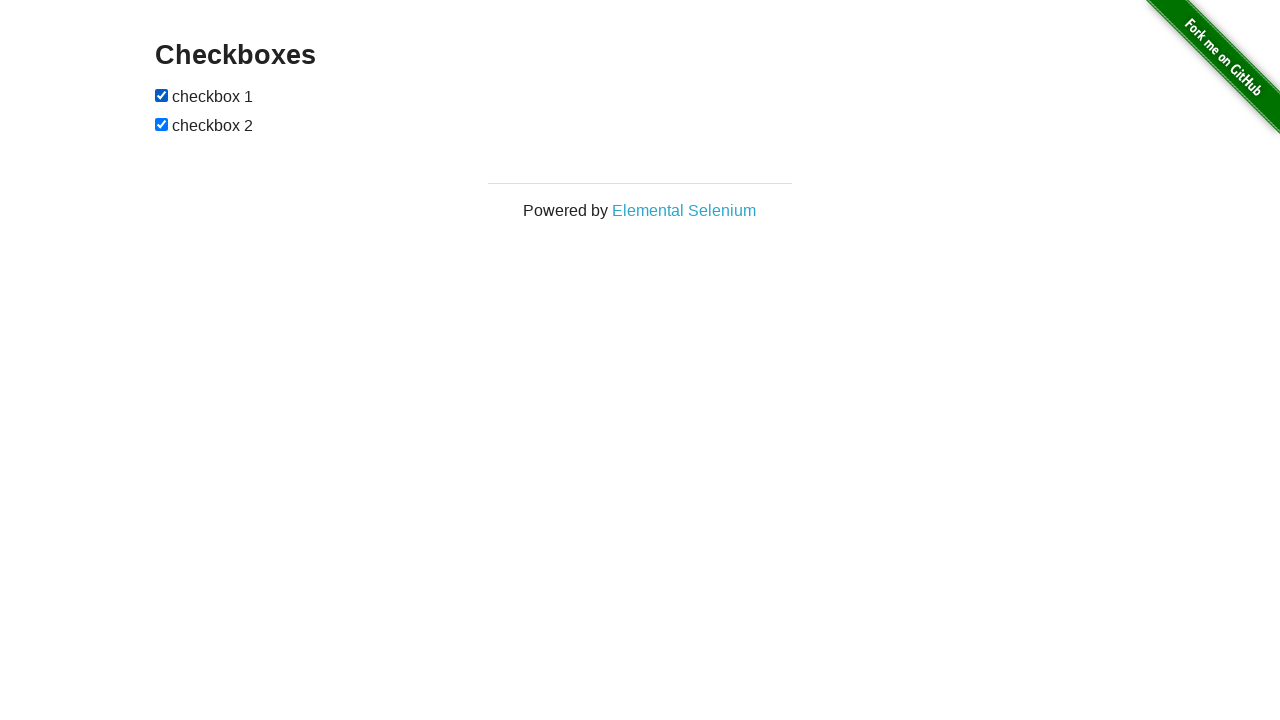

Second checkbox was already selected
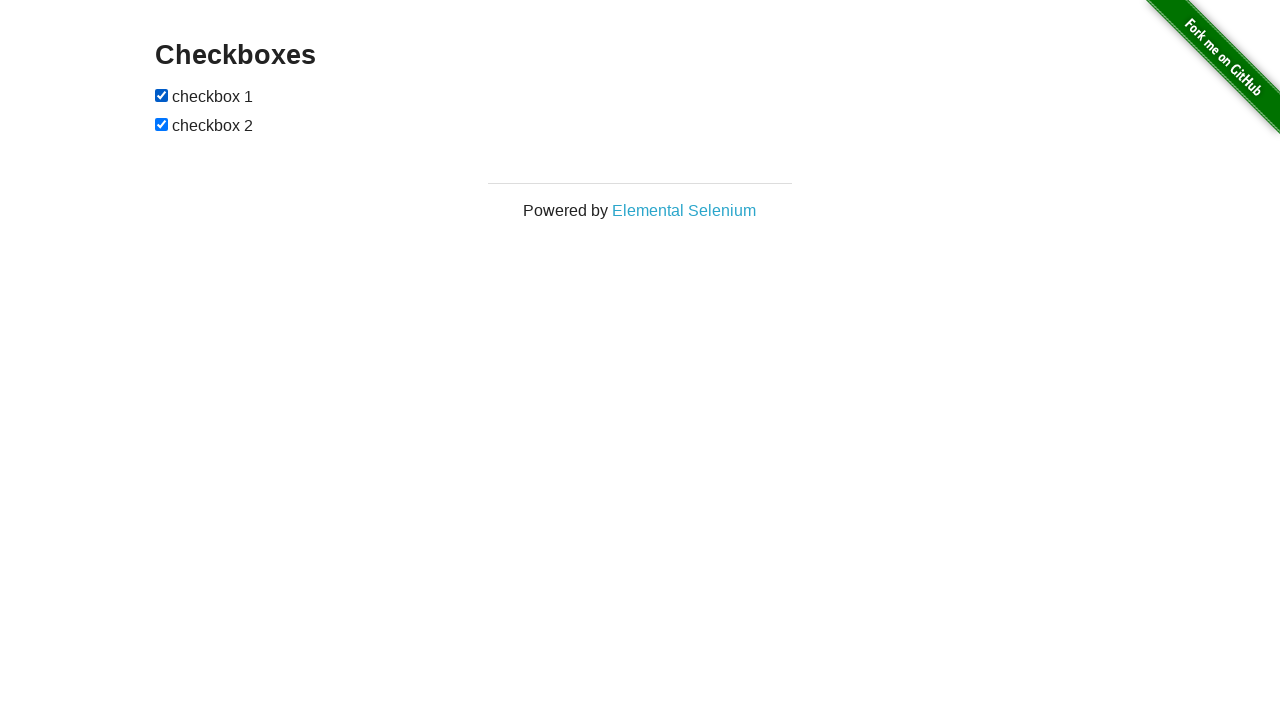

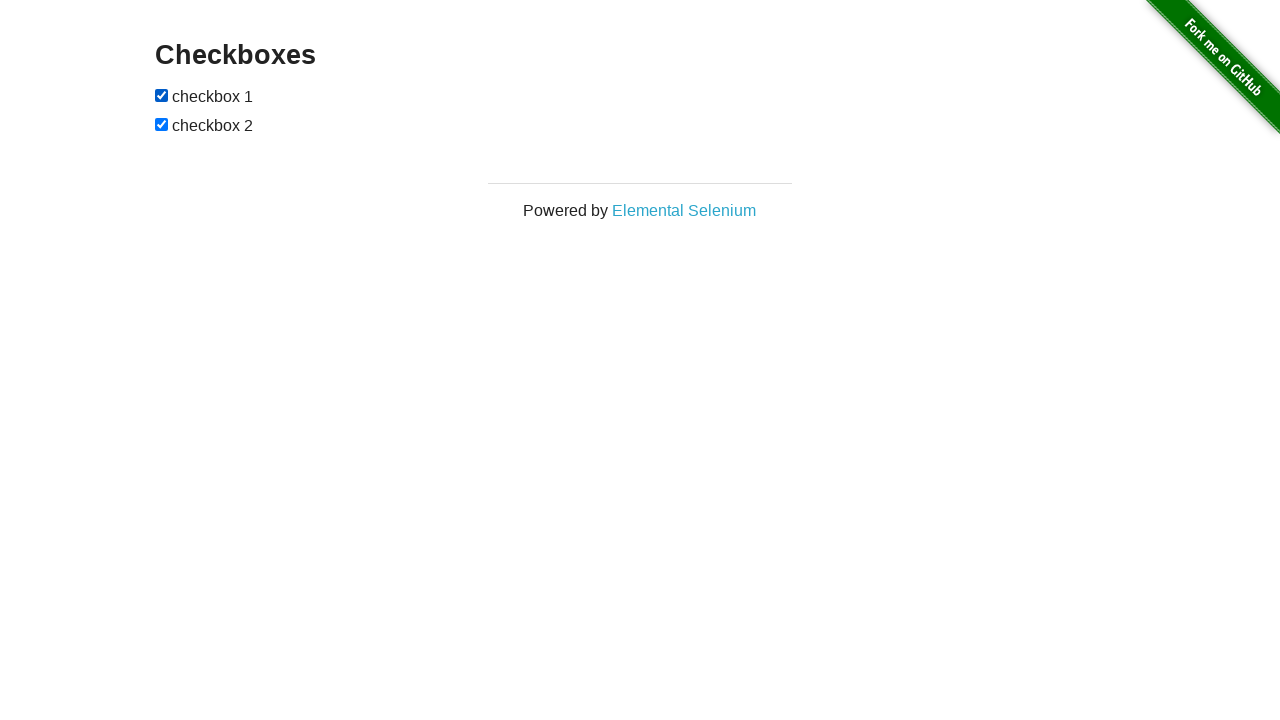